Tests editable dropdown by typing and selecting countries from the filtered results

Starting URL: https://react.semantic-ui.com/maximize/dropdown-example-search-selection/

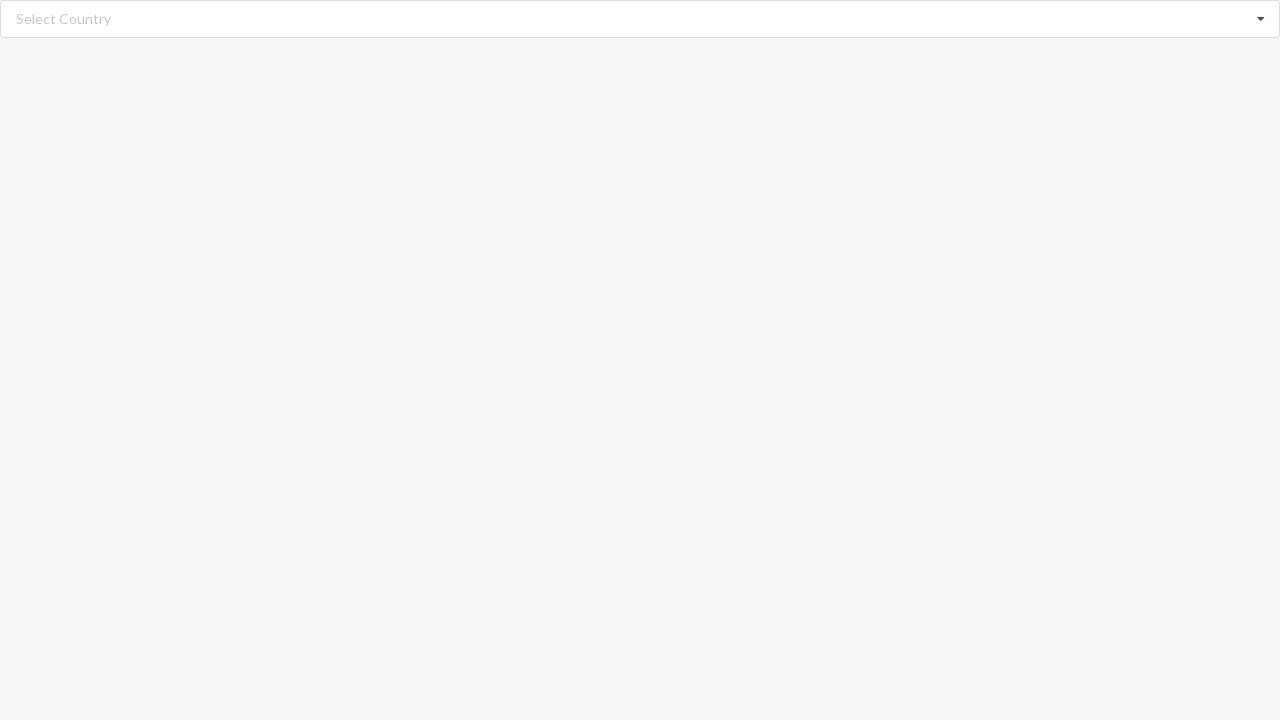

Typed 'Albania' into the editable dropdown search field on //input[@class='search']
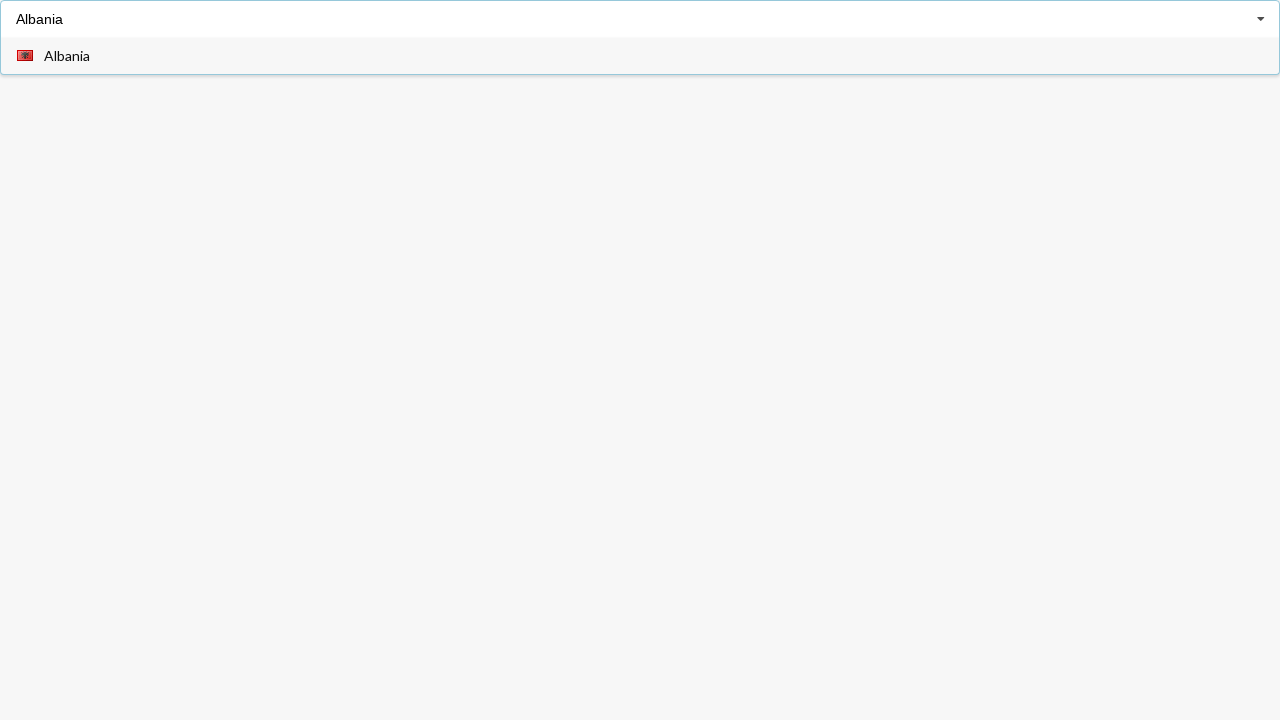

Waited 1 second for dropdown options to appear
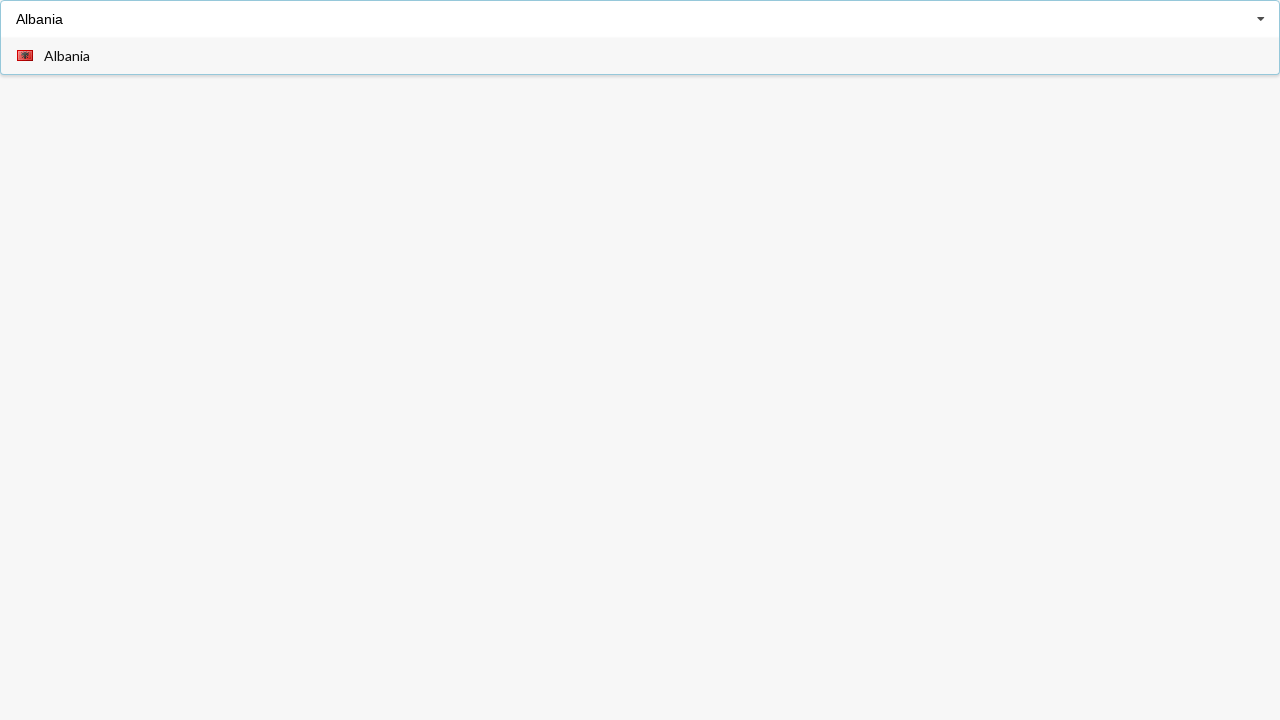

Clicked on 'Albania' from the filtered dropdown results at (67, 56) on xpath=//div[@role='option']/span[text()='Albania']
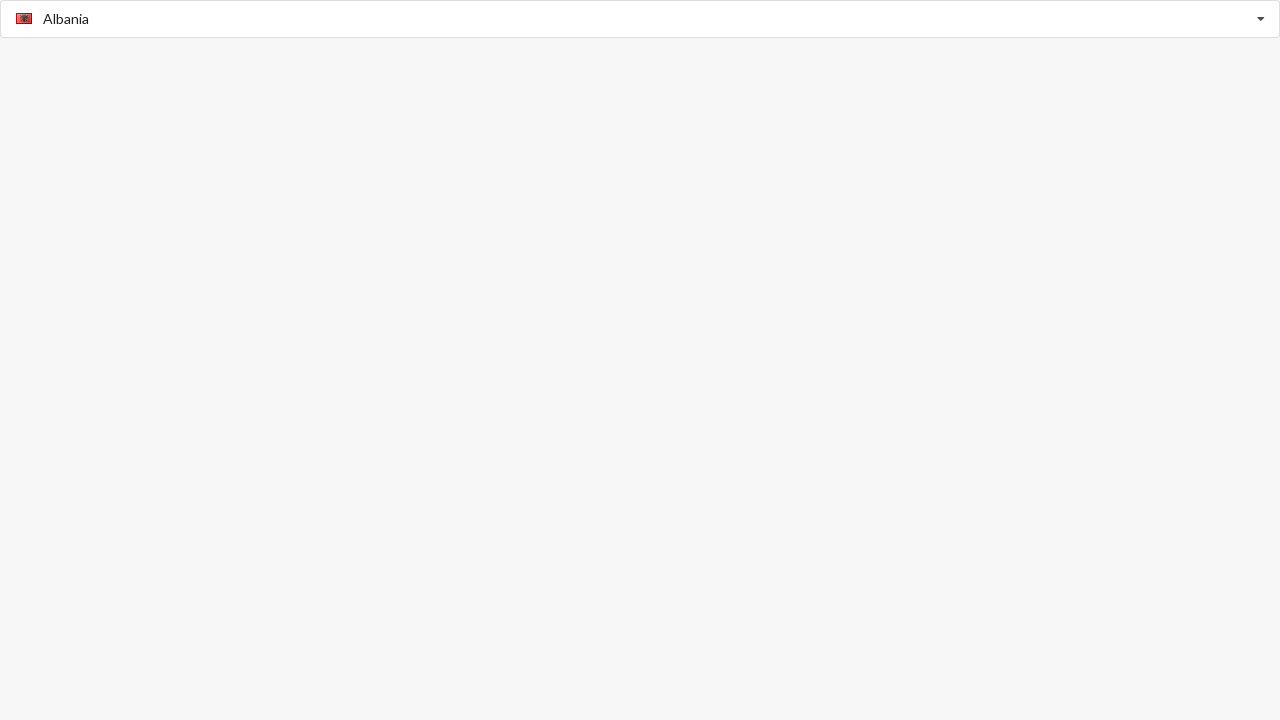

Waited 2 seconds for selection to be processed
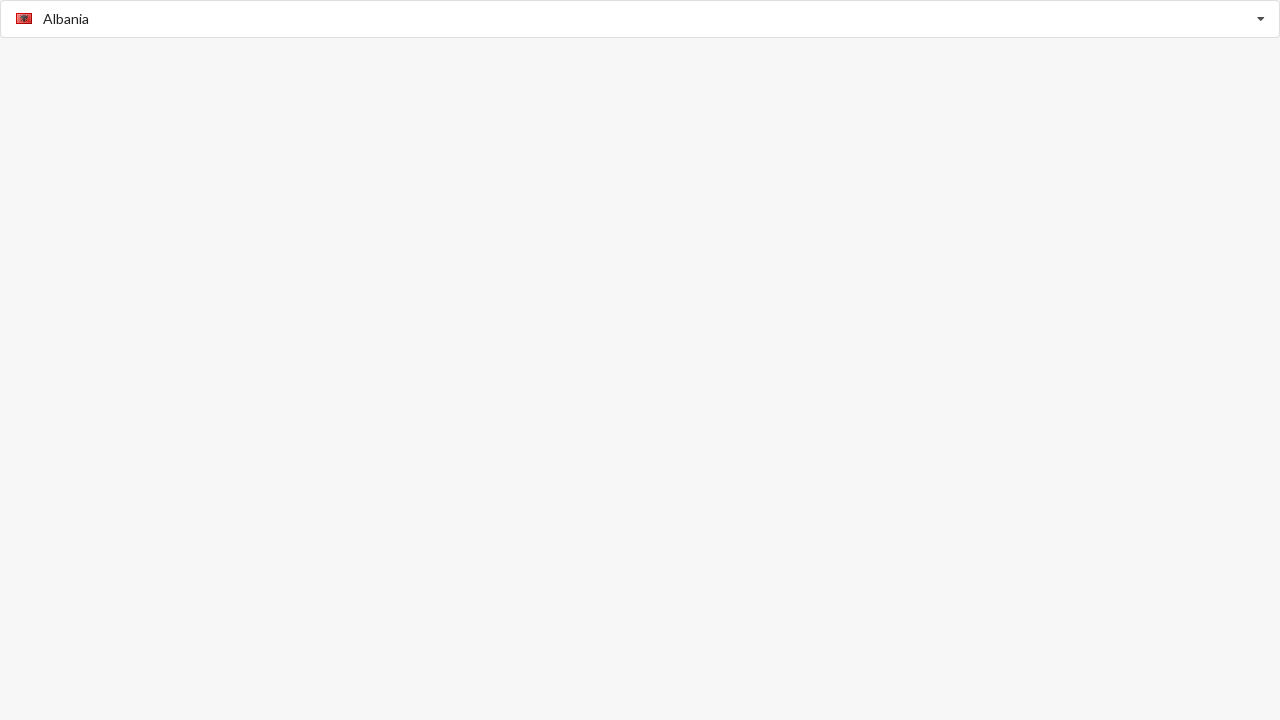

Verified that 'Albania' is displayed as the selected country
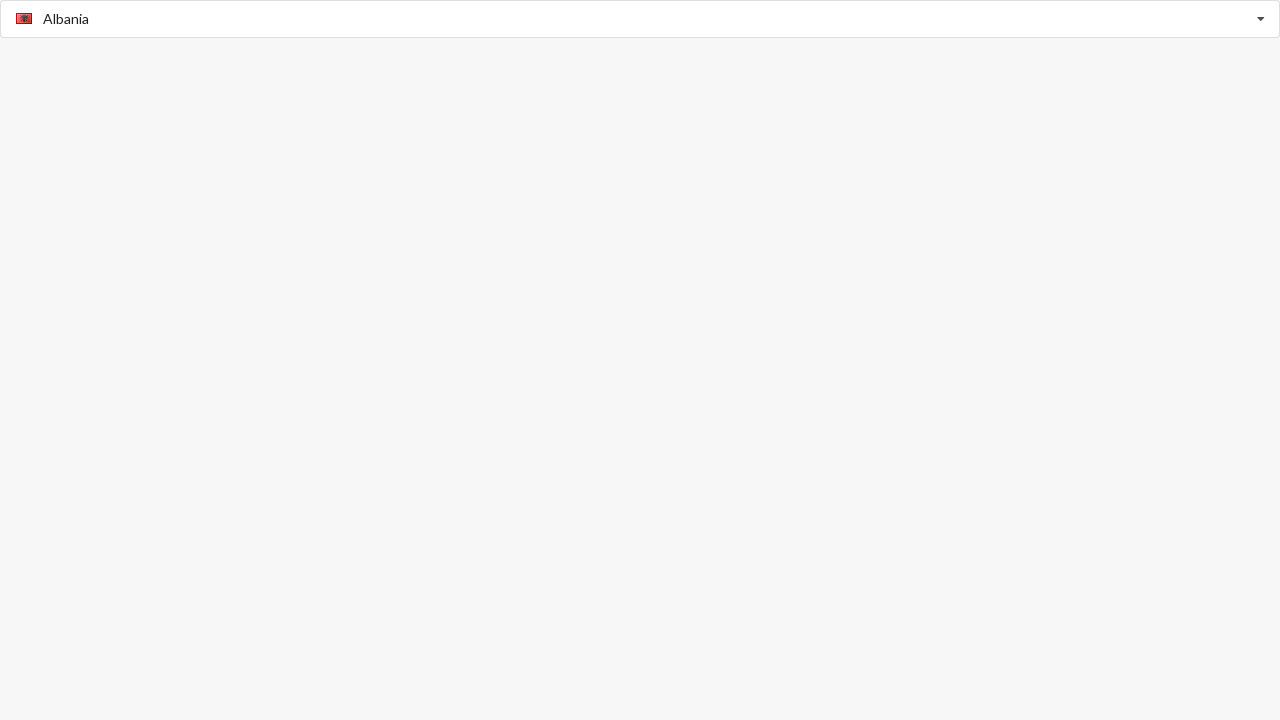

Typed 'Benin' into the editable dropdown search field on //input[@class='search']
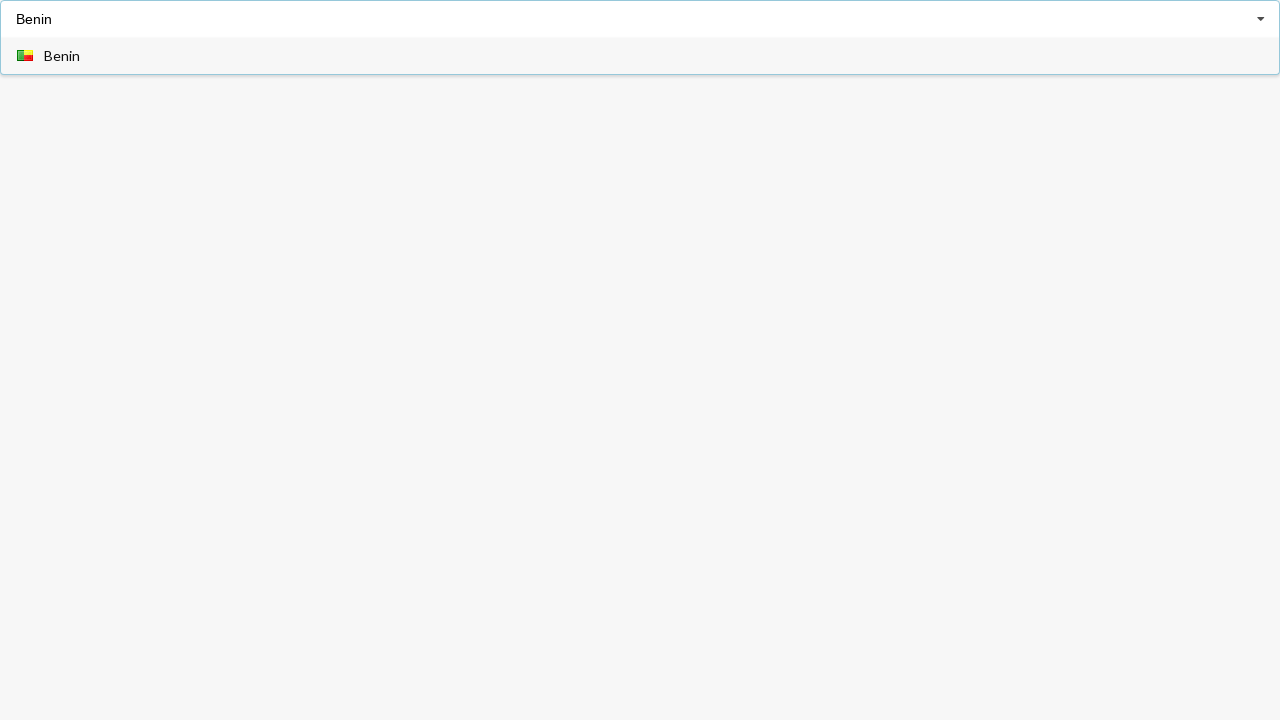

Waited 1 second for dropdown options to appear
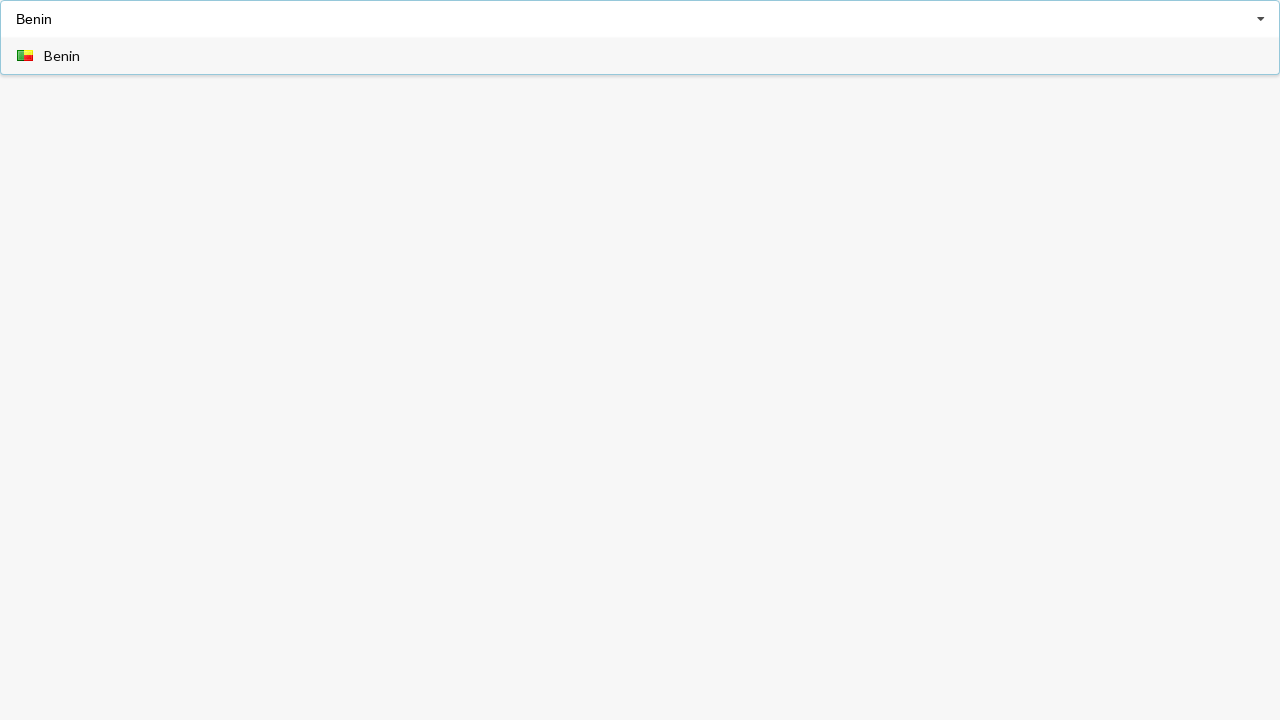

Clicked on 'Benin' from the filtered dropdown results at (62, 56) on xpath=//div[@role='option']/span[text()='Benin']
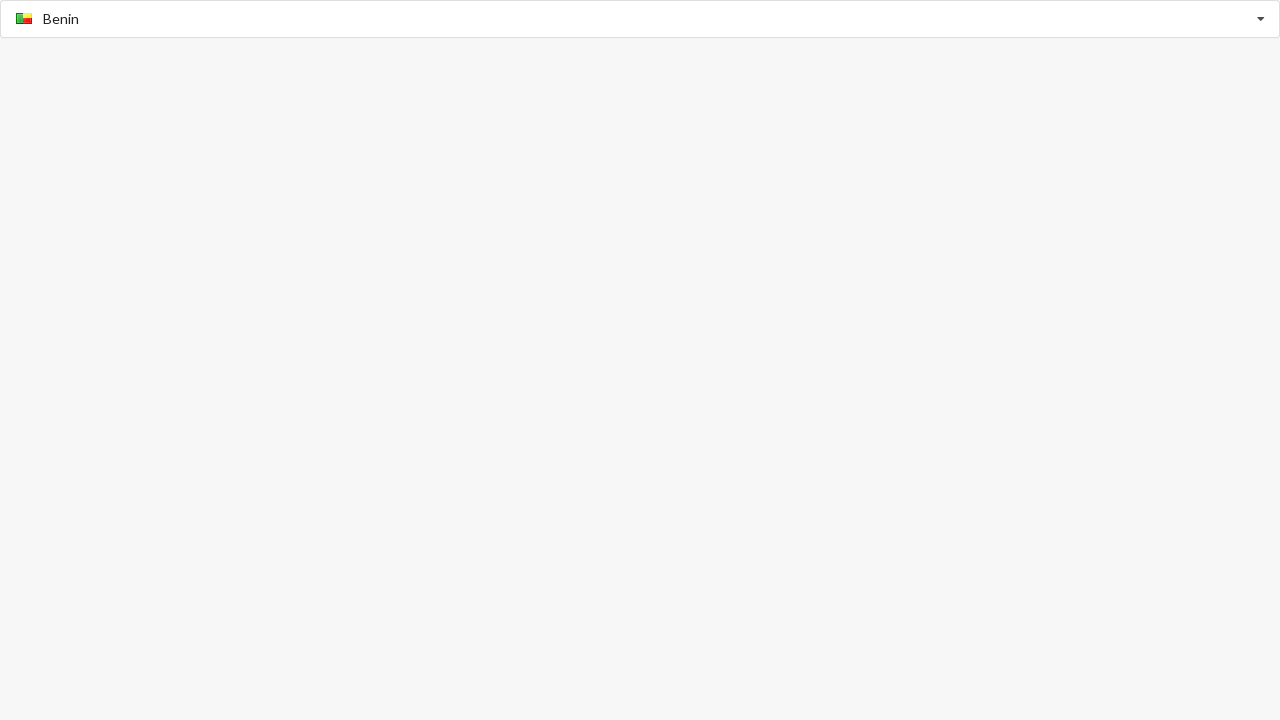

Waited 2 seconds for selection to be processed
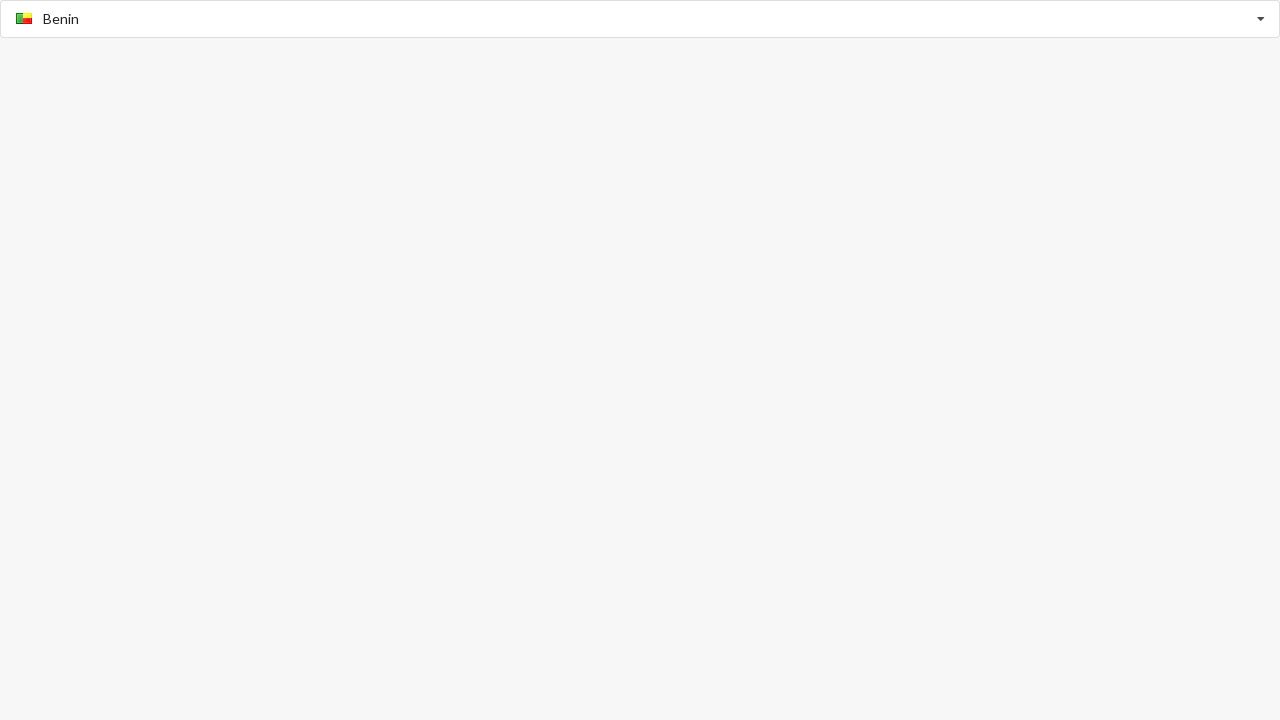

Verified that 'Benin' is displayed as the selected country
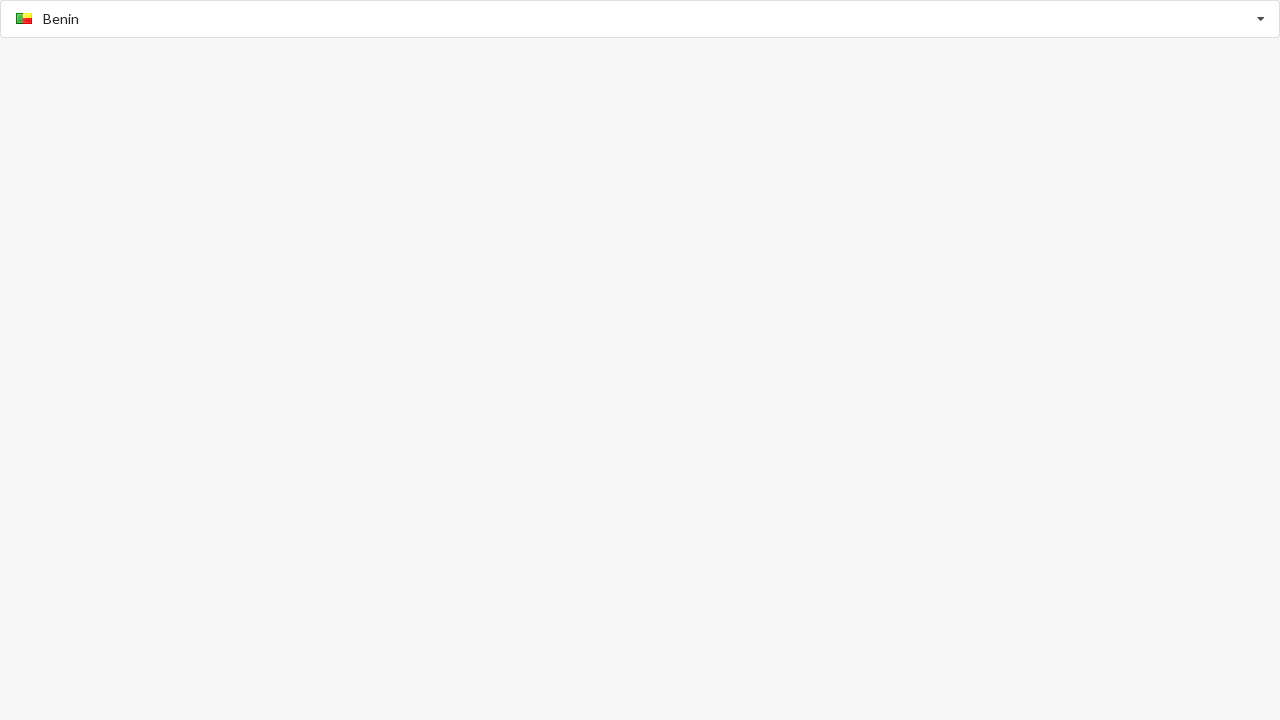

Typed 'Angola' into the editable dropdown search field on //input[@class='search']
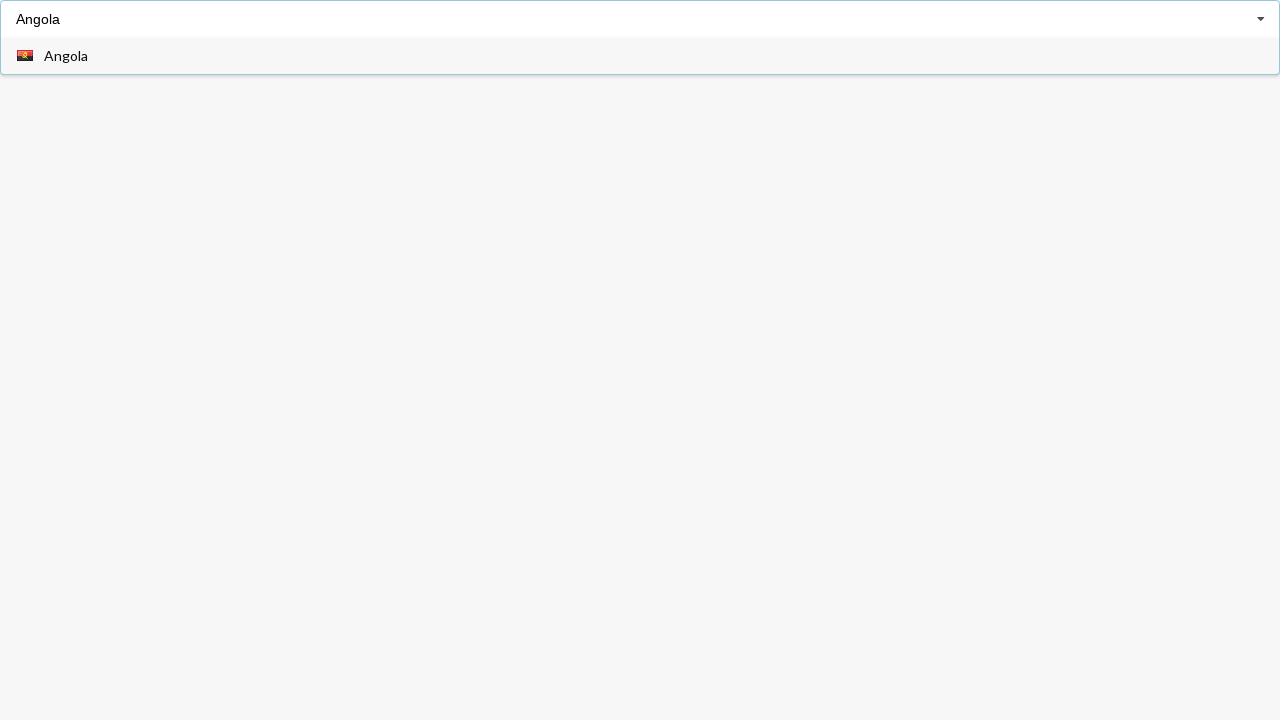

Waited 1 second for dropdown options to appear
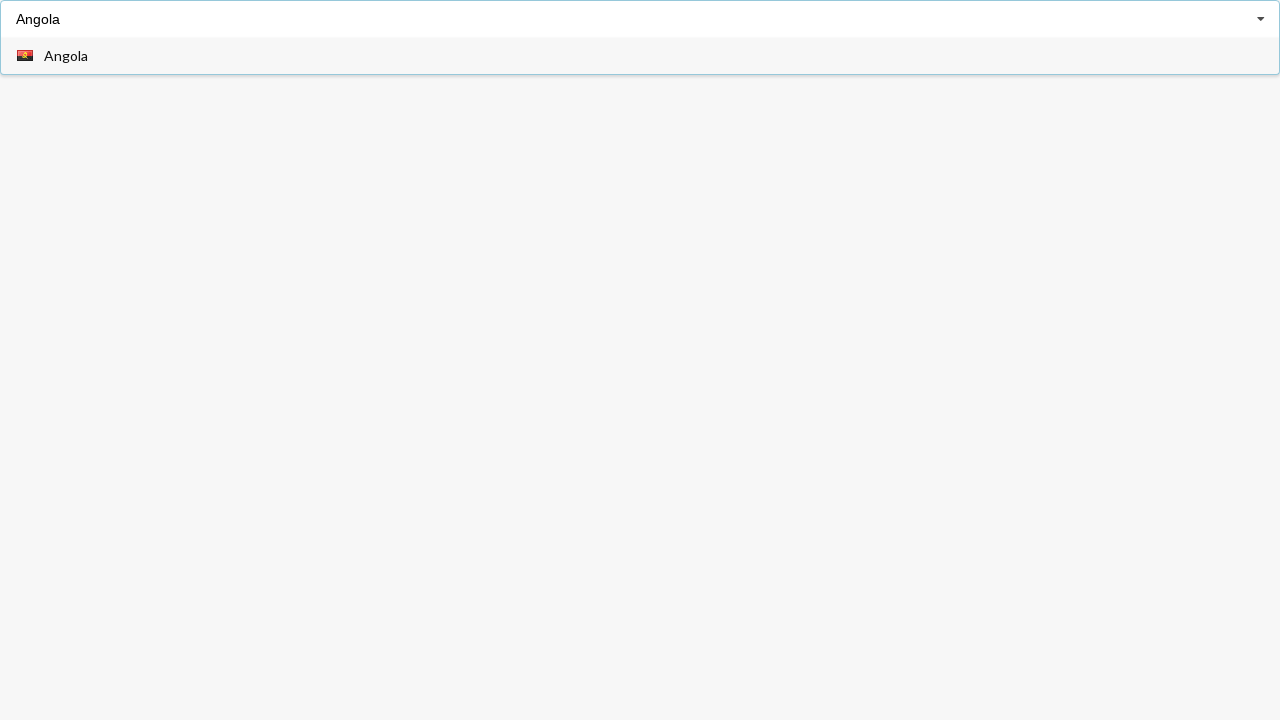

Clicked on 'Angola' from the filtered dropdown results at (66, 56) on xpath=//div[@role='option']/span[text()='Angola']
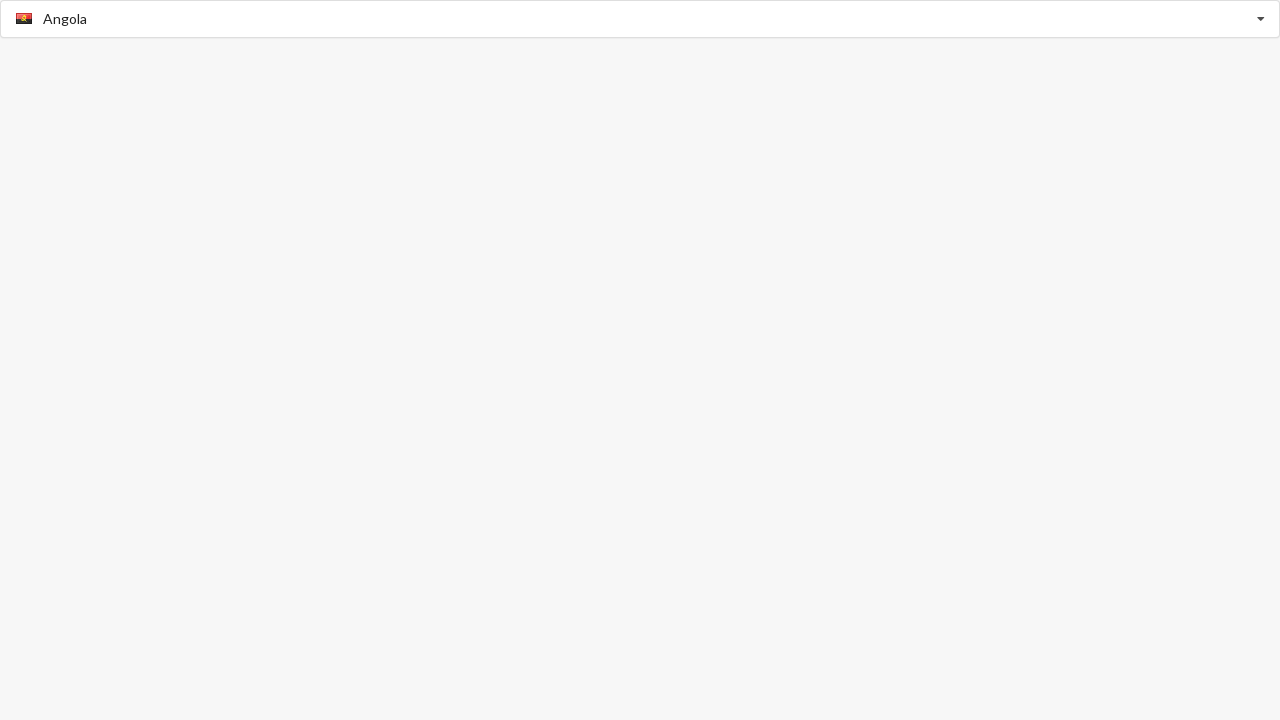

Waited 2 seconds for selection to be processed
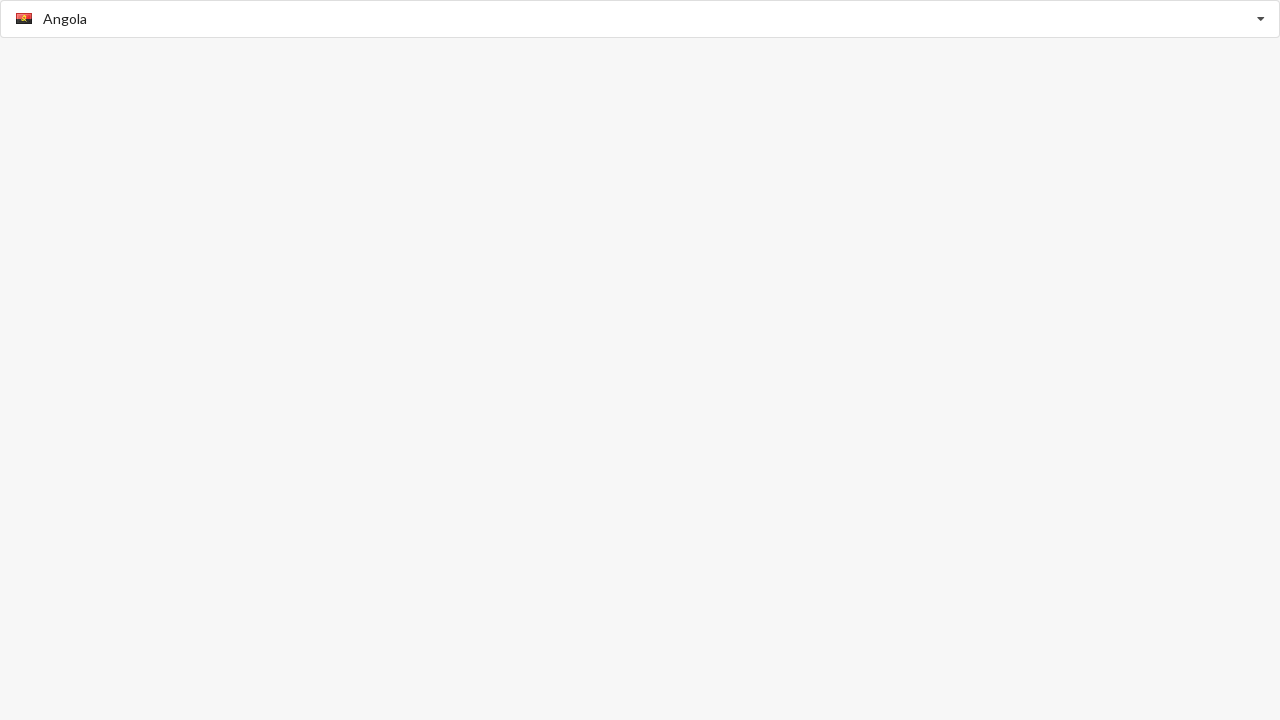

Verified that 'Angola' is displayed as the selected country
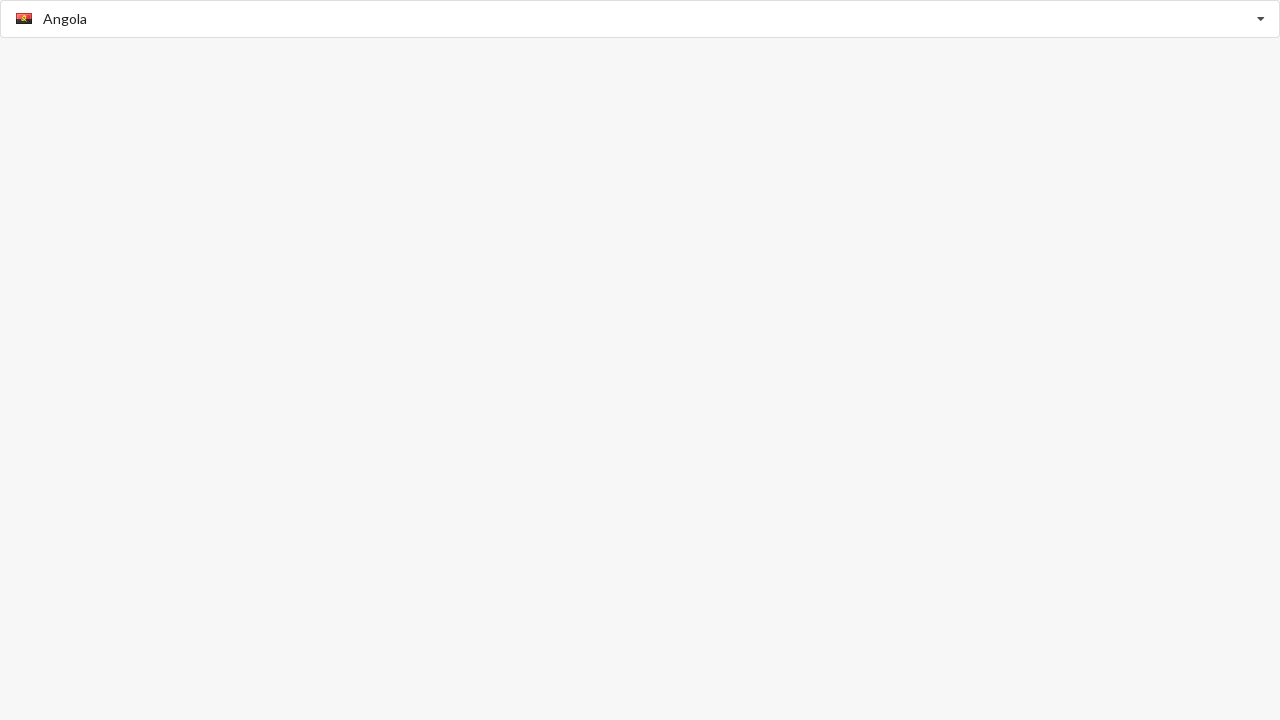

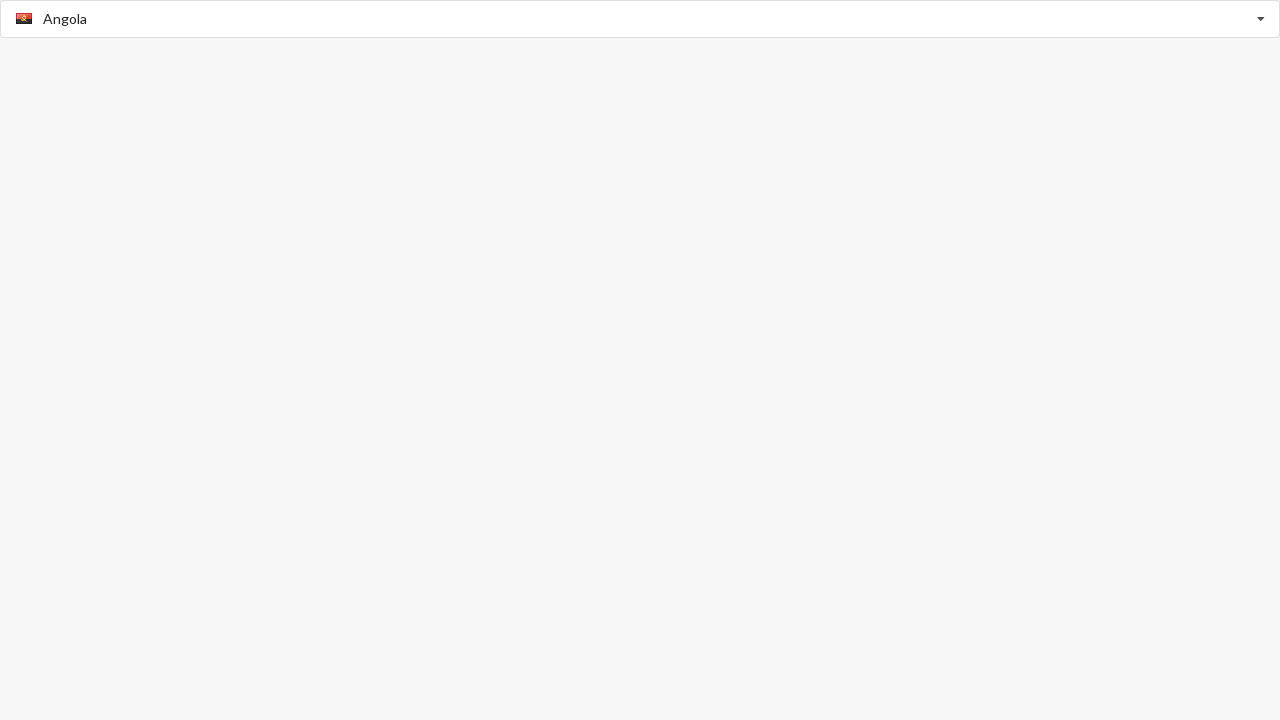